Tests page scrolling functionality by performing multiple scroll operations in different directions (down and up) using JavaScript scroll commands on the VCTC Pune website.

Starting URL: https://vctcpune.com/

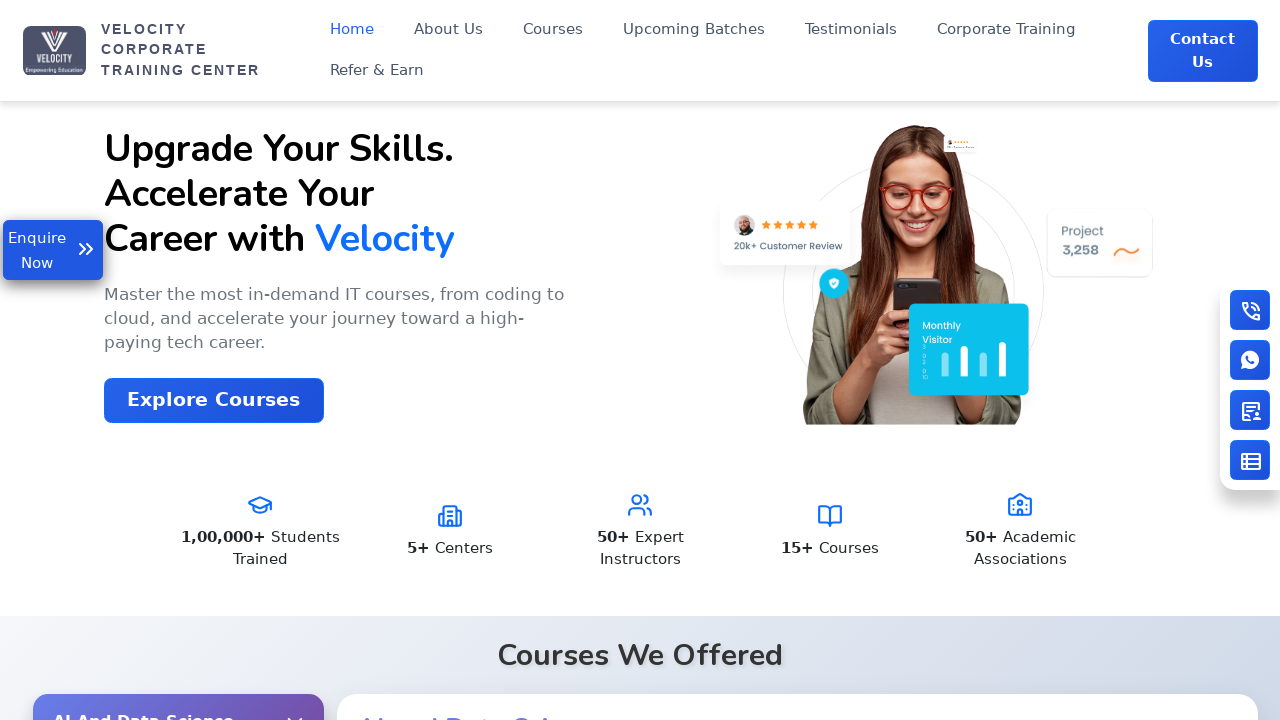

Scrolled down by 900 pixels
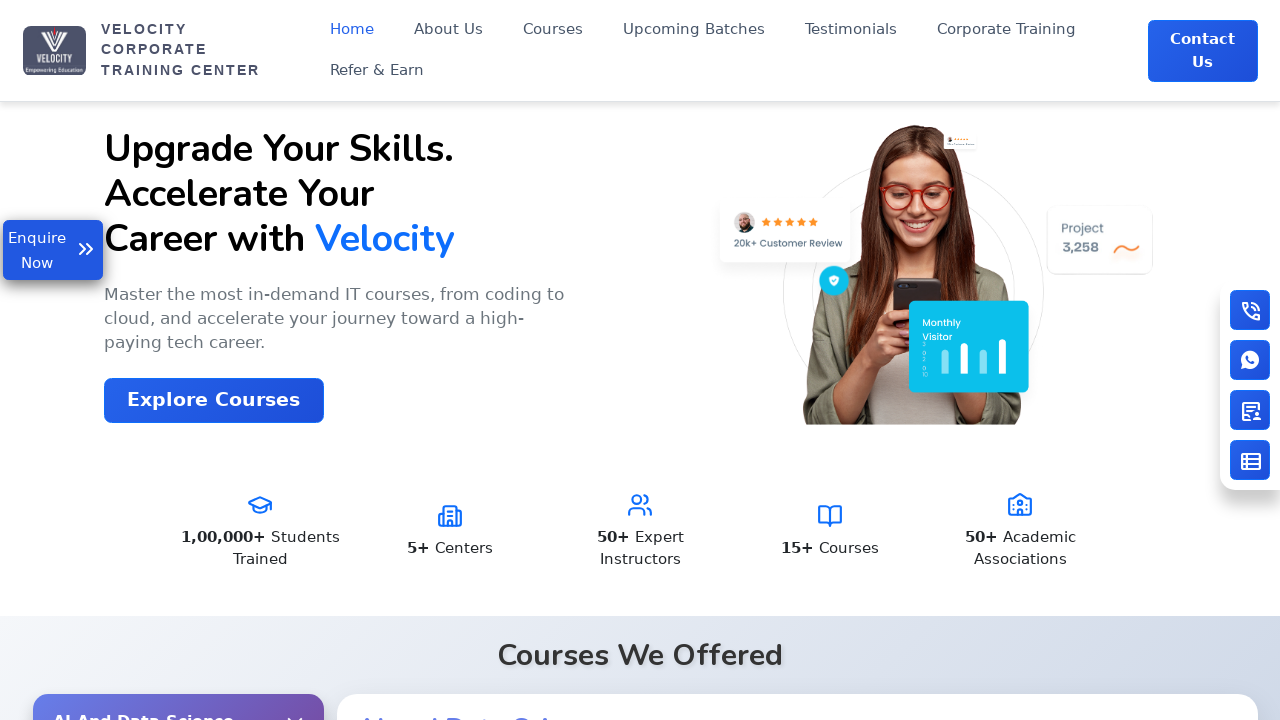

Waited 2000ms after first scroll
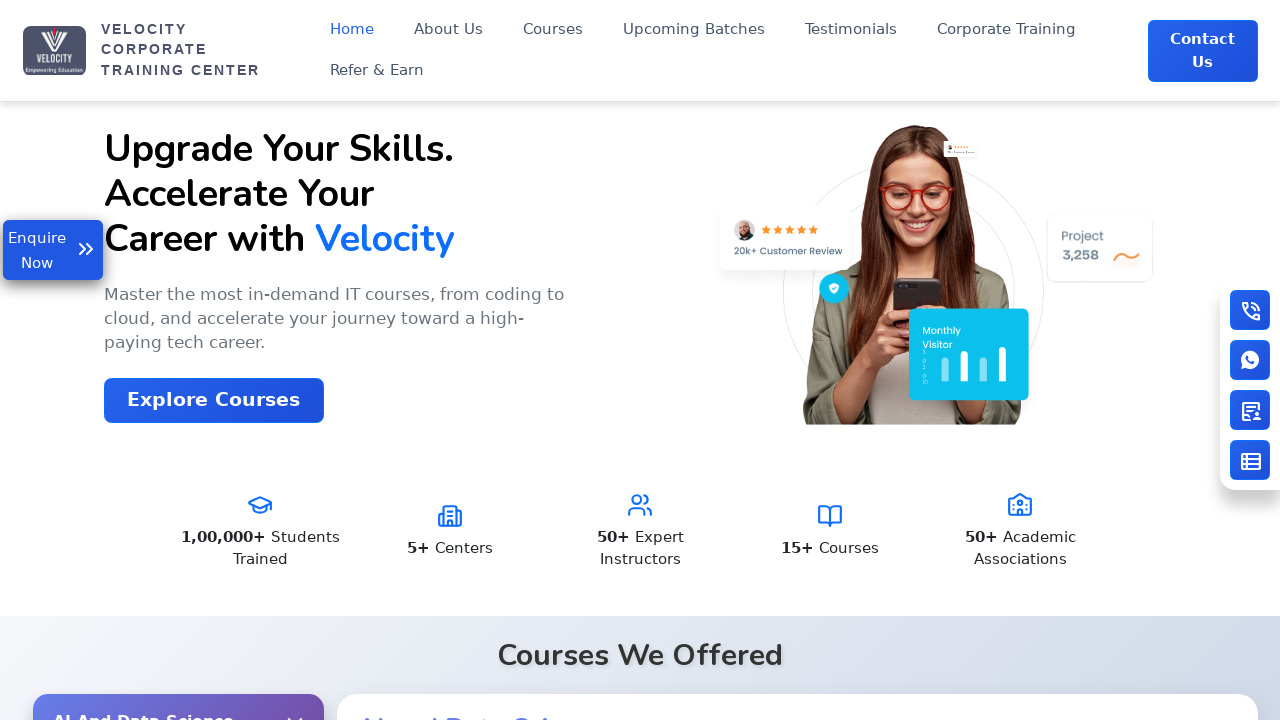

Scrolled down by 2000 pixels
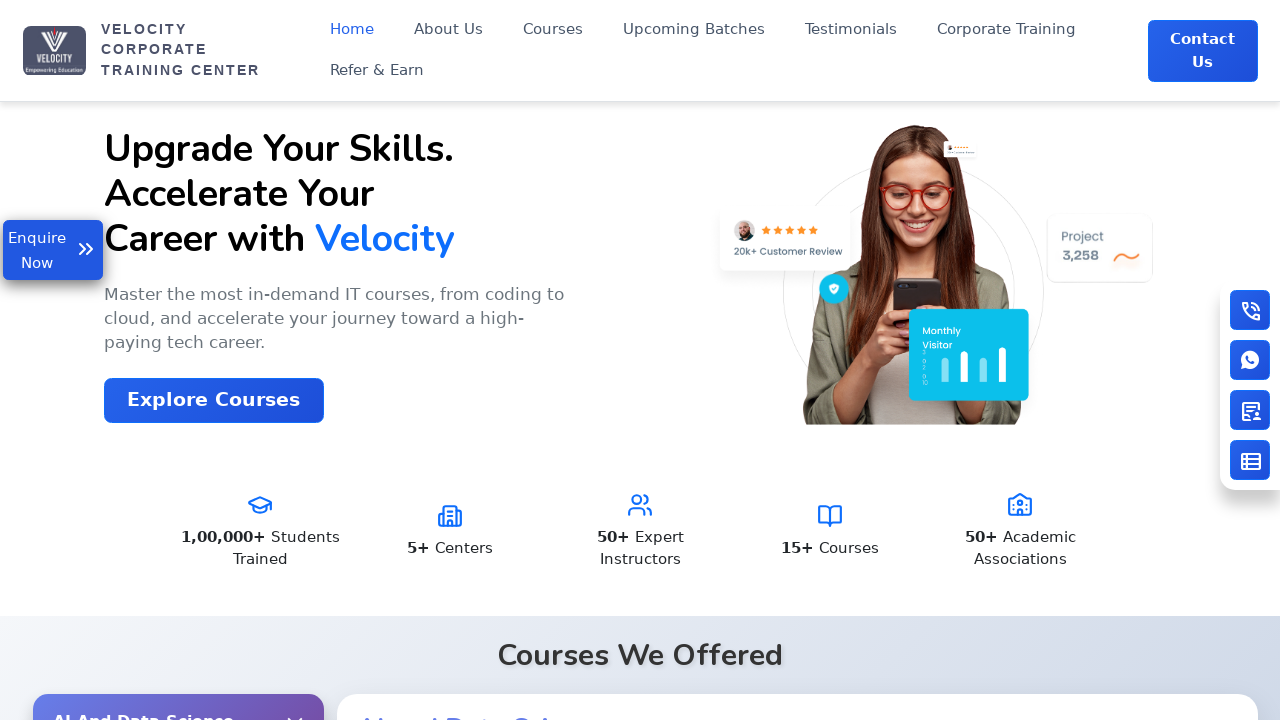

Waited 2000ms after second scroll
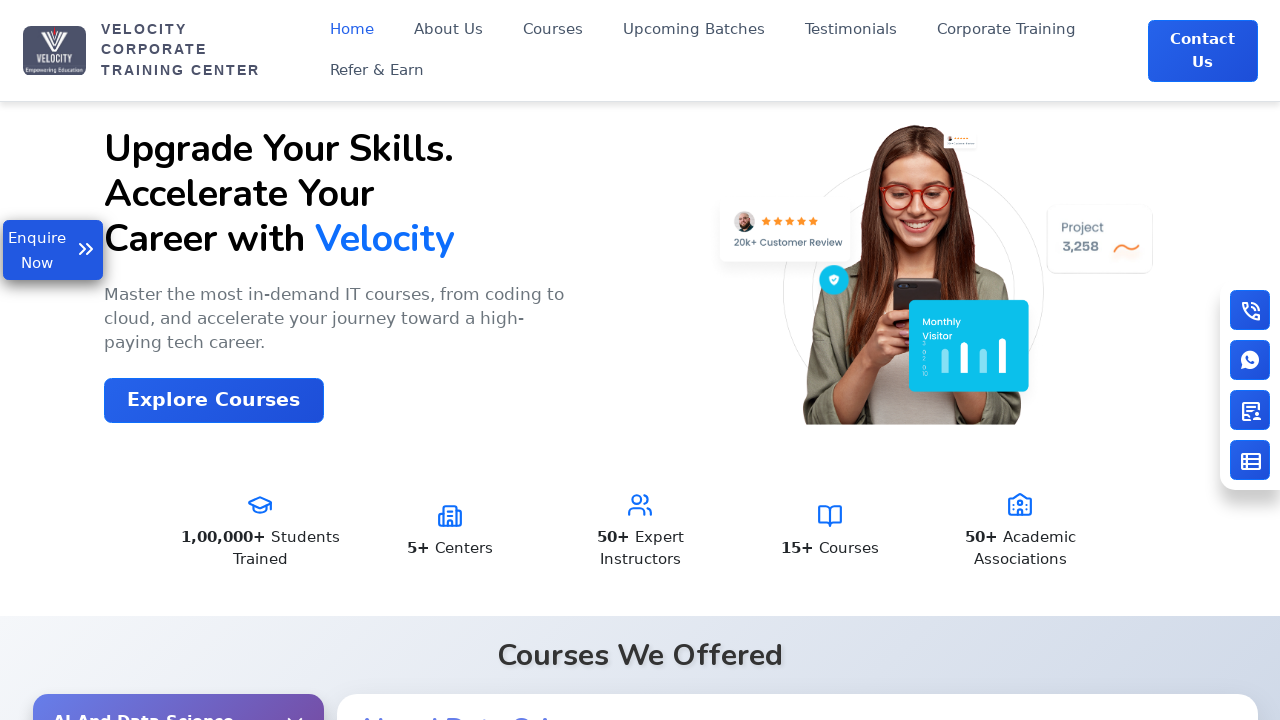

Scrolled down by 500 pixels
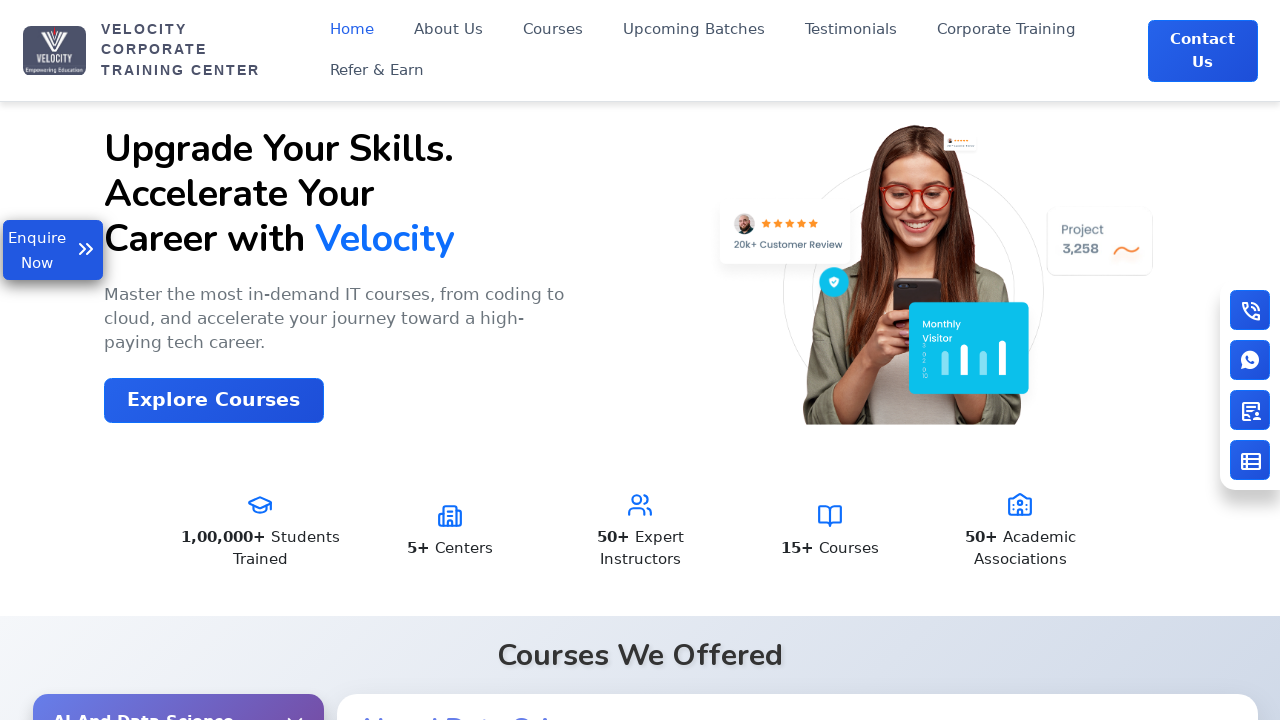

Waited 2000ms after third scroll
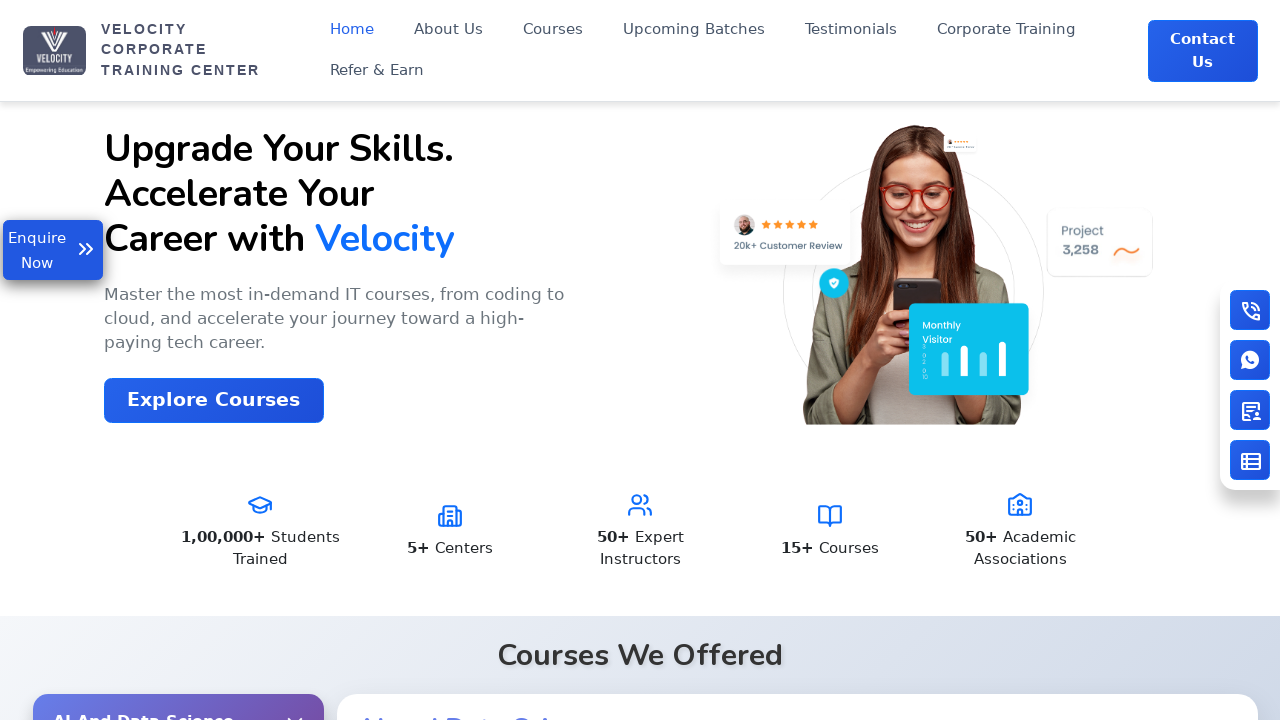

Scrolled up by 2000 pixels
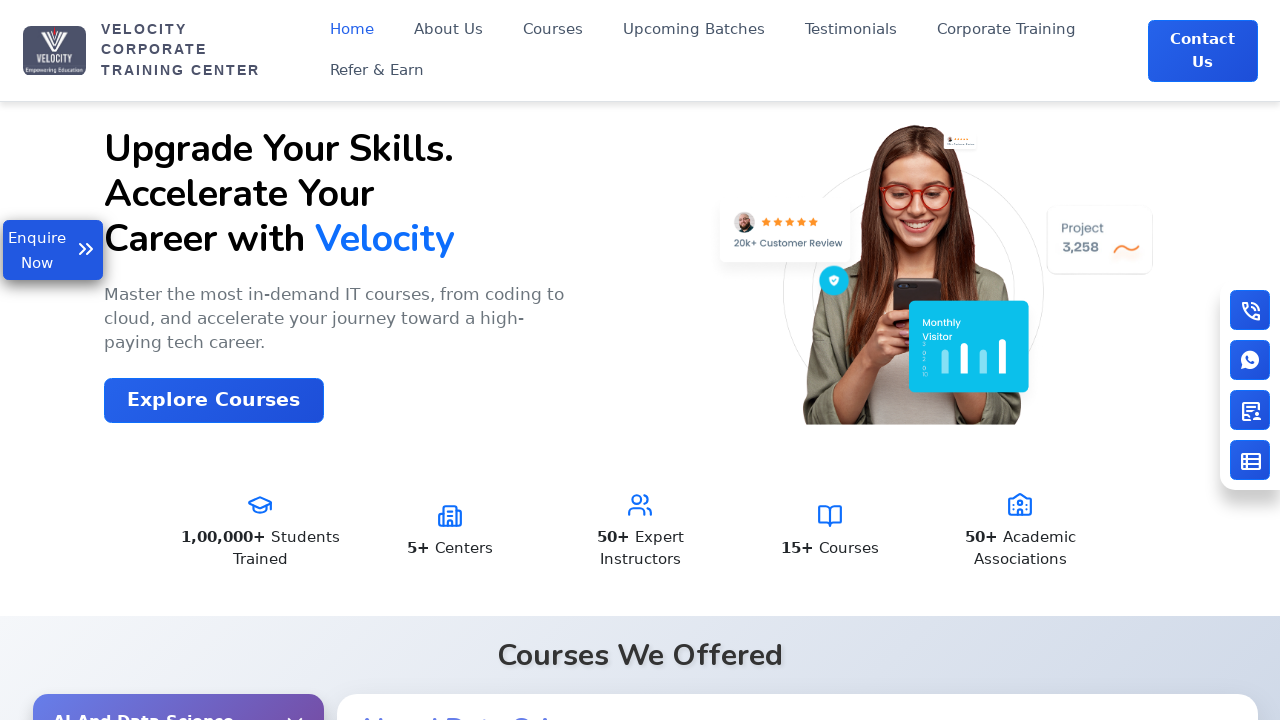

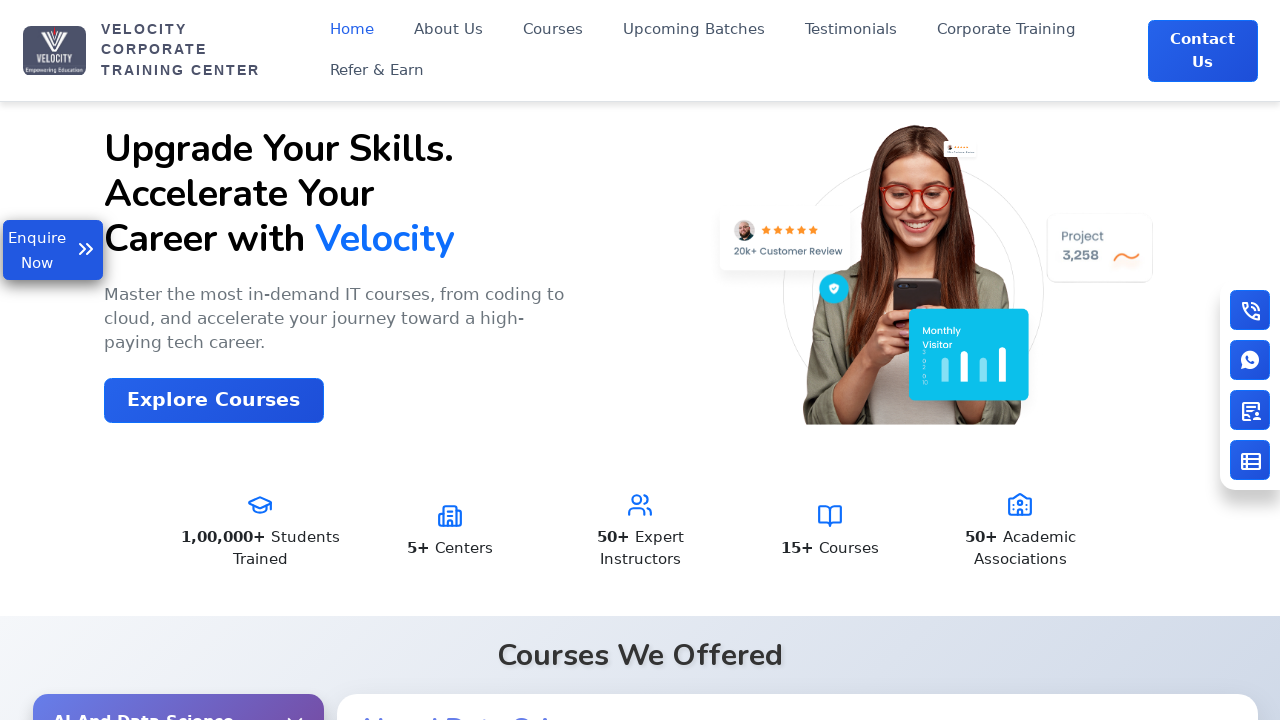